Tests that whitespace is trimmed from edited todo text

Starting URL: https://demo.playwright.dev/todomvc

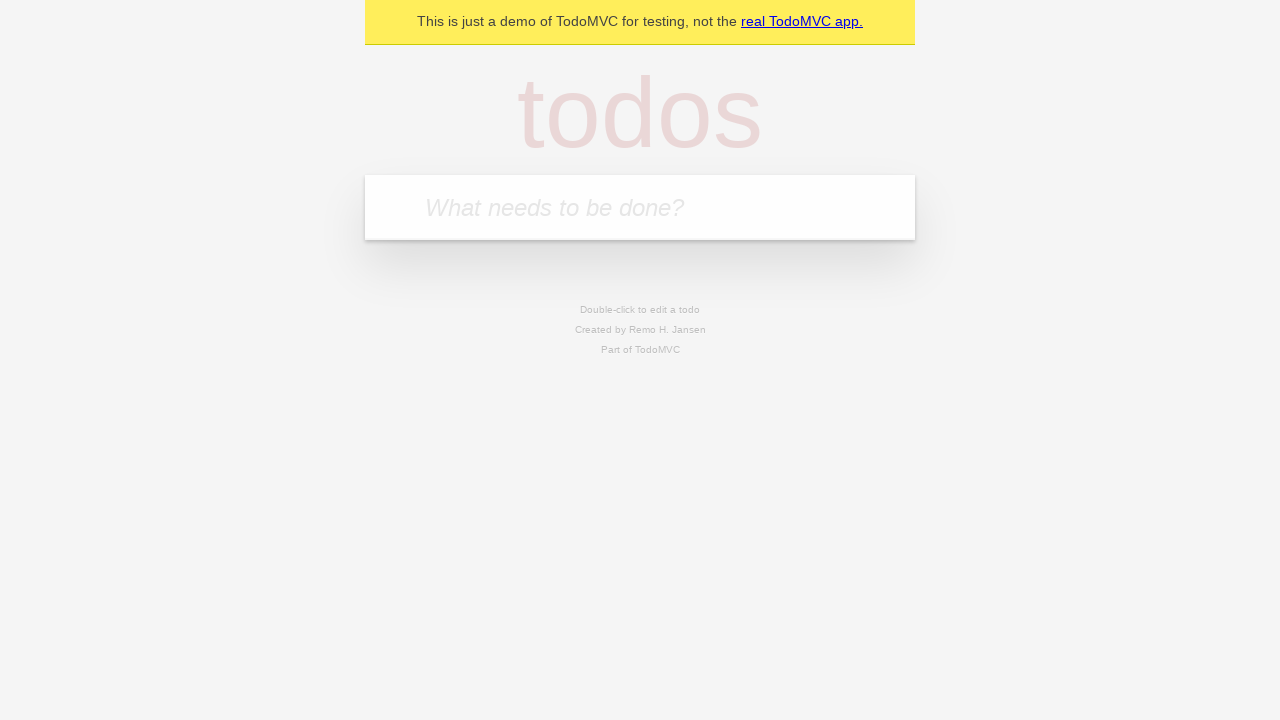

Located the new todo input field
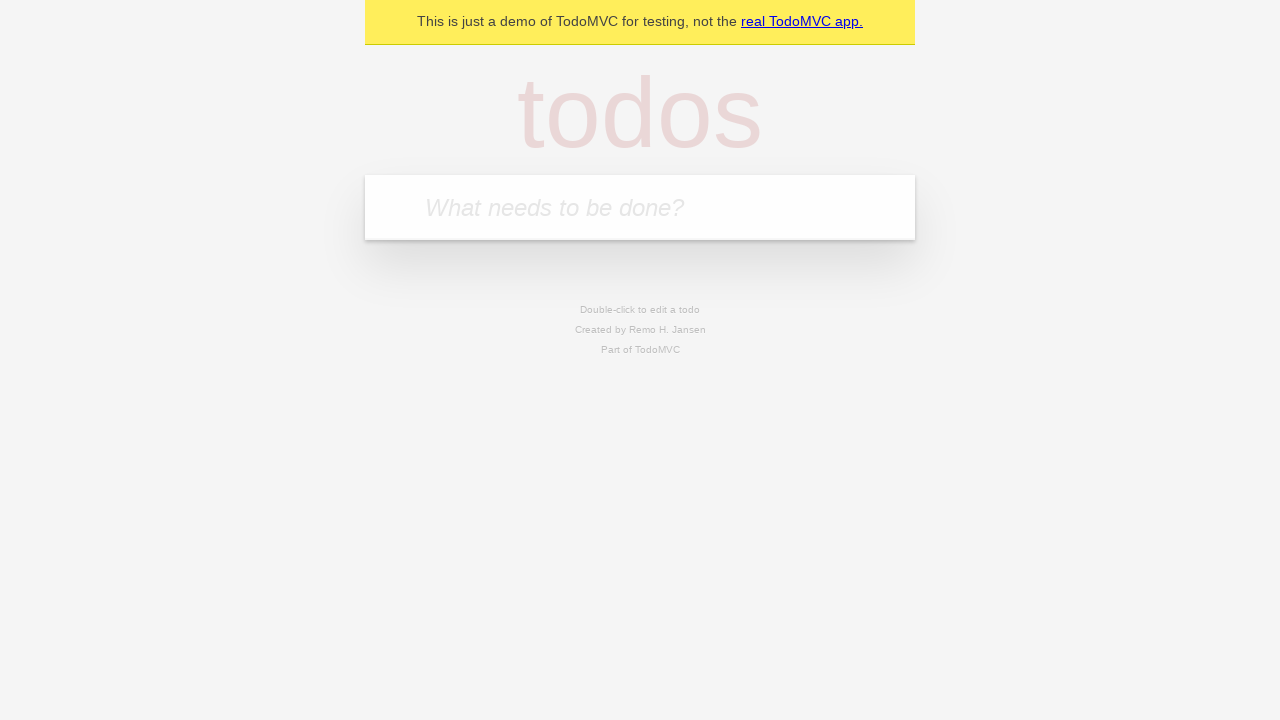

Filled new todo input with 'buy some cheese' on internal:attr=[placeholder="What needs to be done?"i]
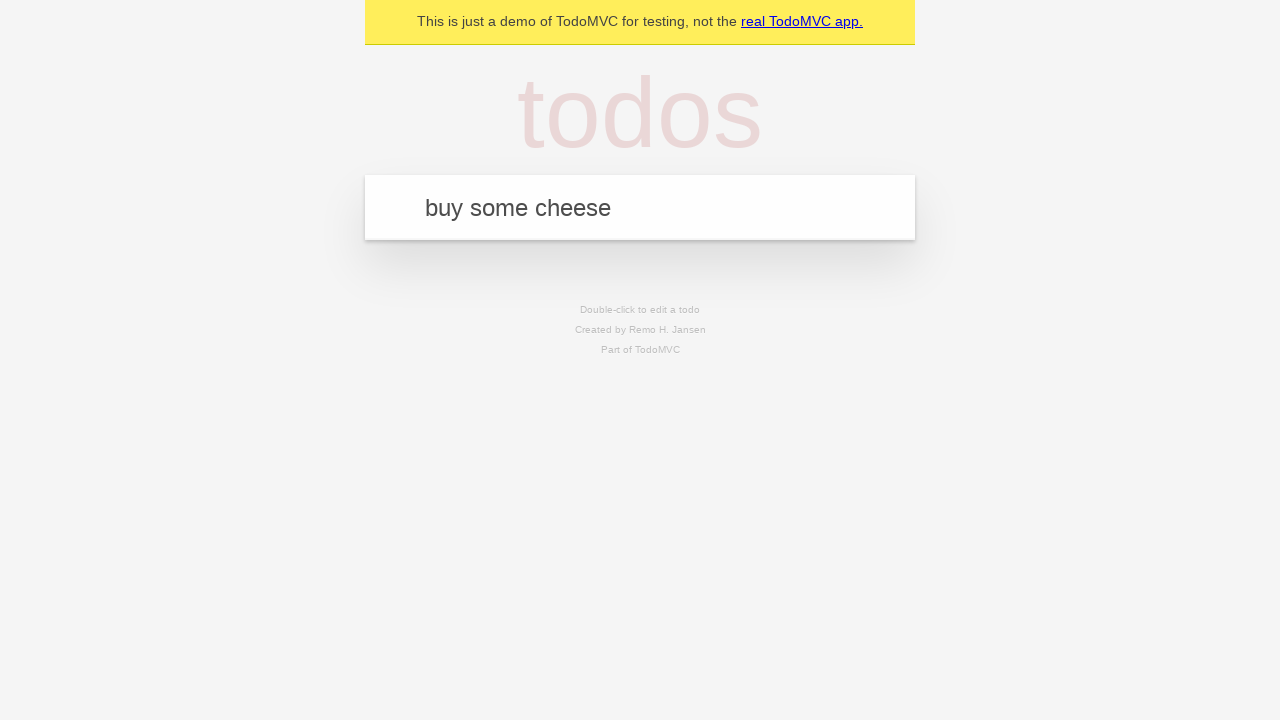

Created todo item 'buy some cheese' on internal:attr=[placeholder="What needs to be done?"i]
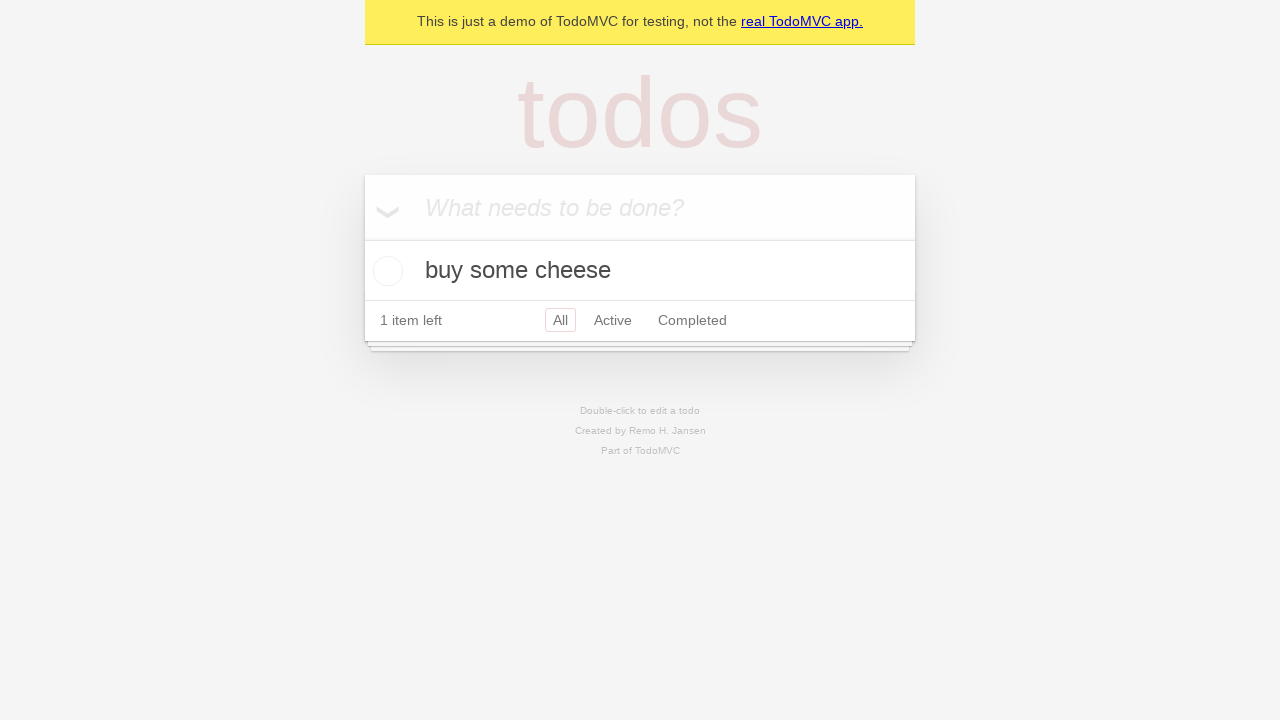

Filled new todo input with 'feed the cat' on internal:attr=[placeholder="What needs to be done?"i]
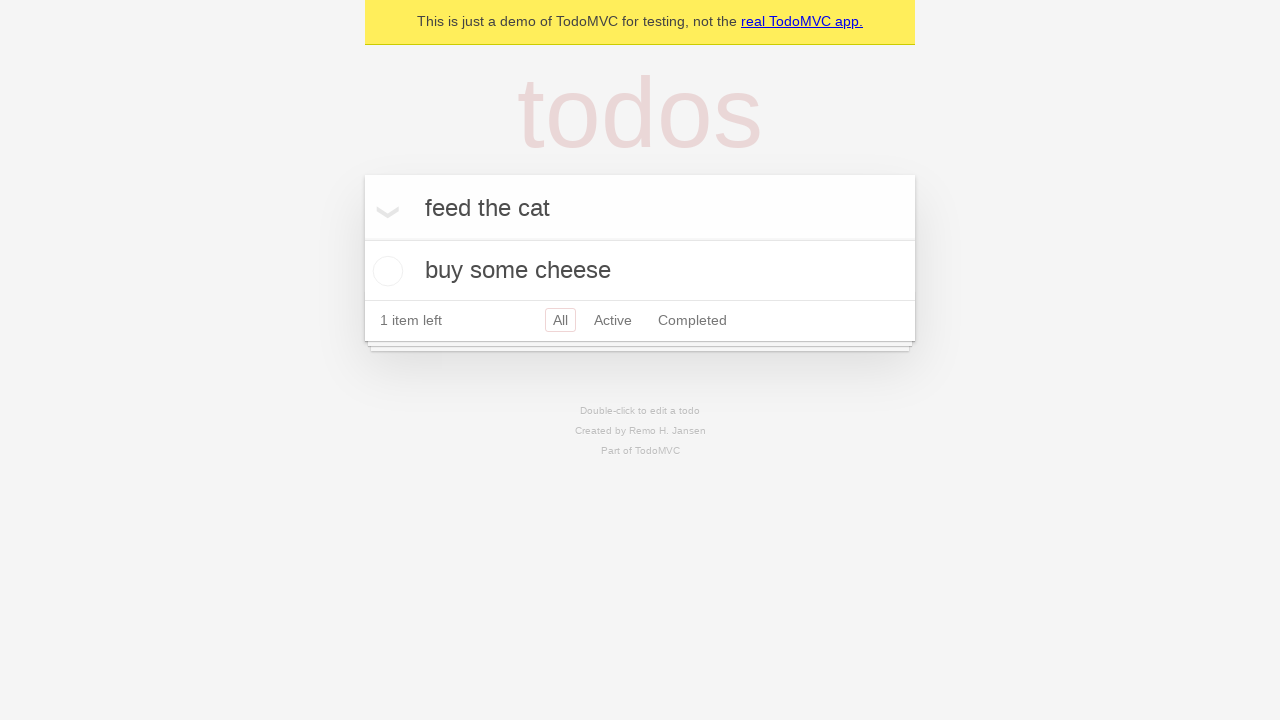

Created todo item 'feed the cat' on internal:attr=[placeholder="What needs to be done?"i]
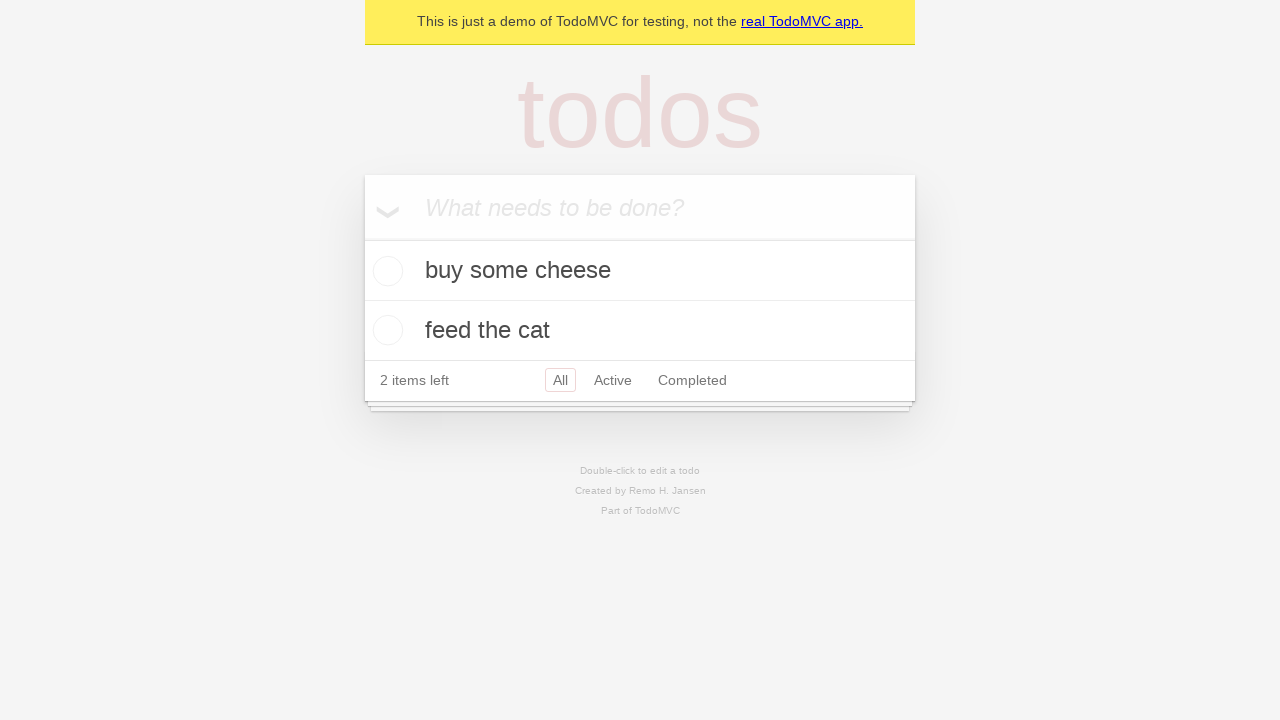

Filled new todo input with 'book a doctors appointment' on internal:attr=[placeholder="What needs to be done?"i]
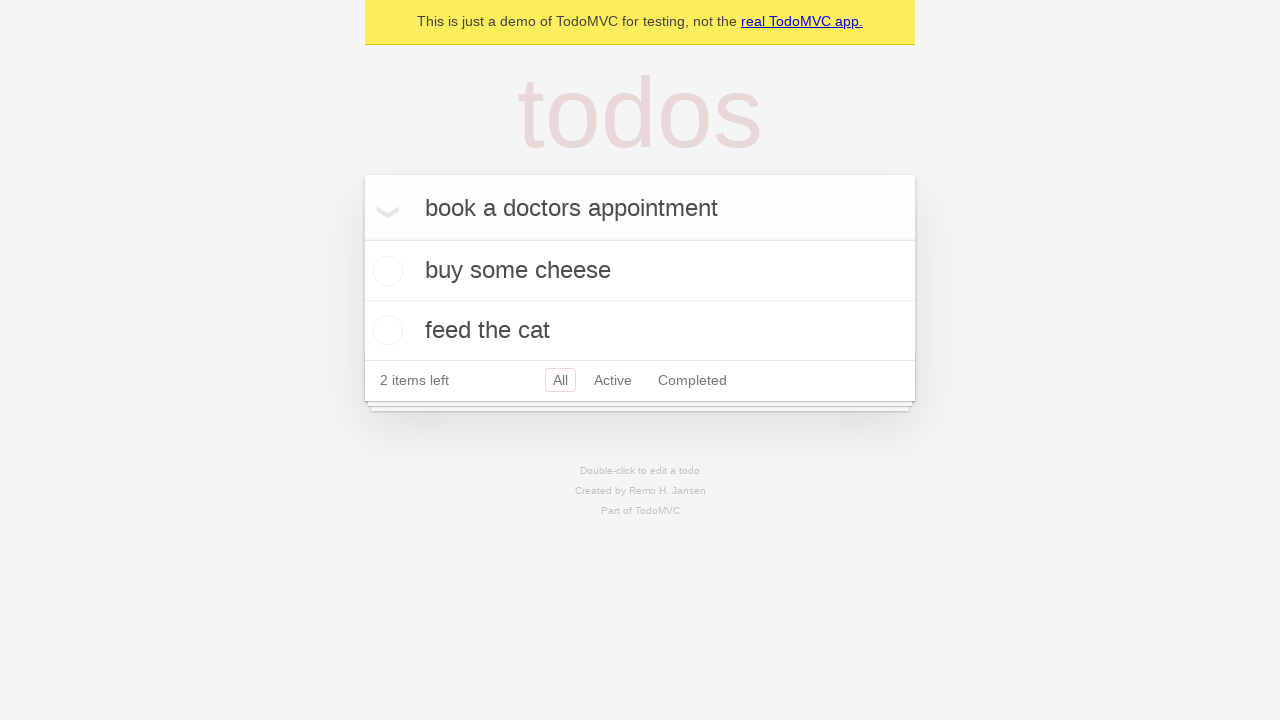

Created todo item 'book a doctors appointment' on internal:attr=[placeholder="What needs to be done?"i]
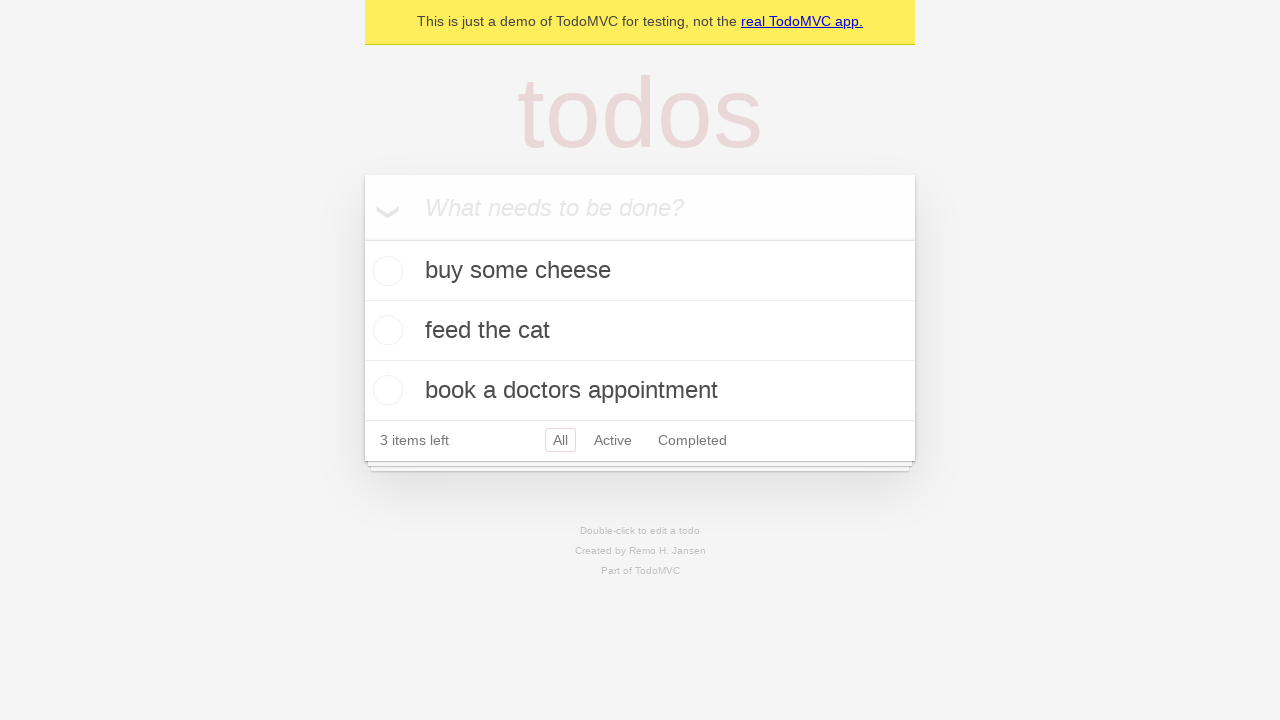

All 3 todo items loaded
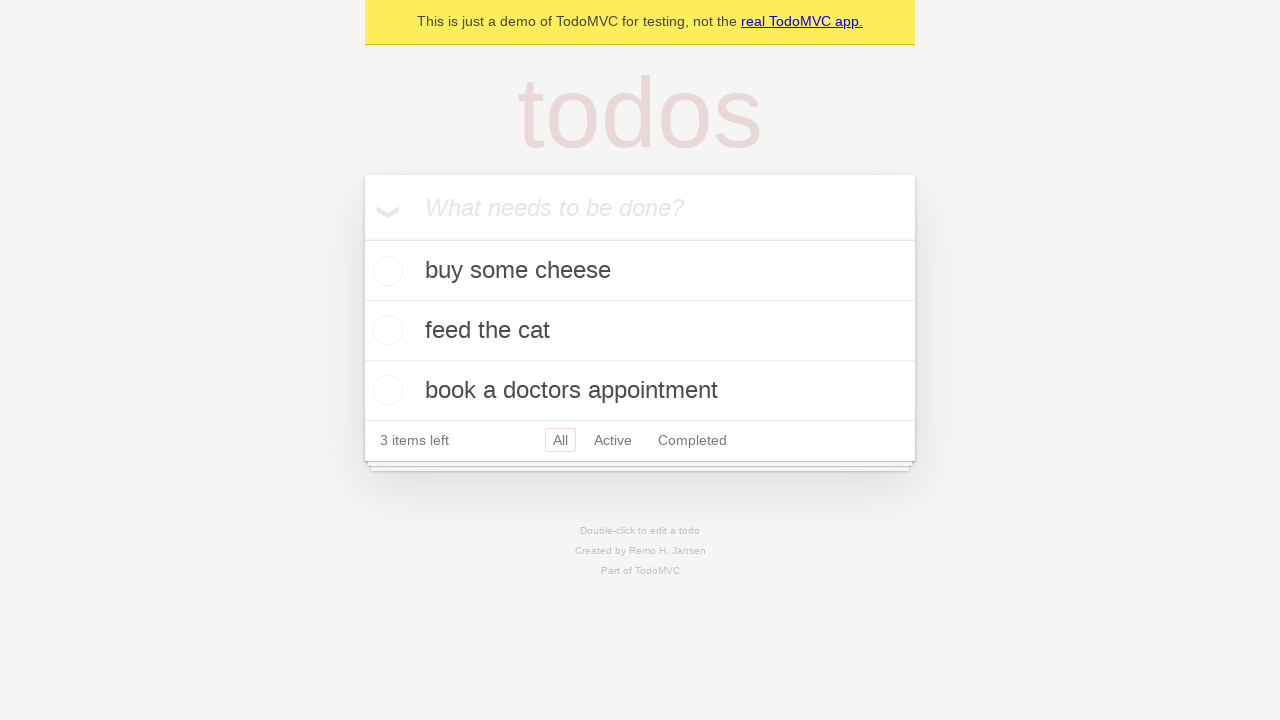

Located all todo items
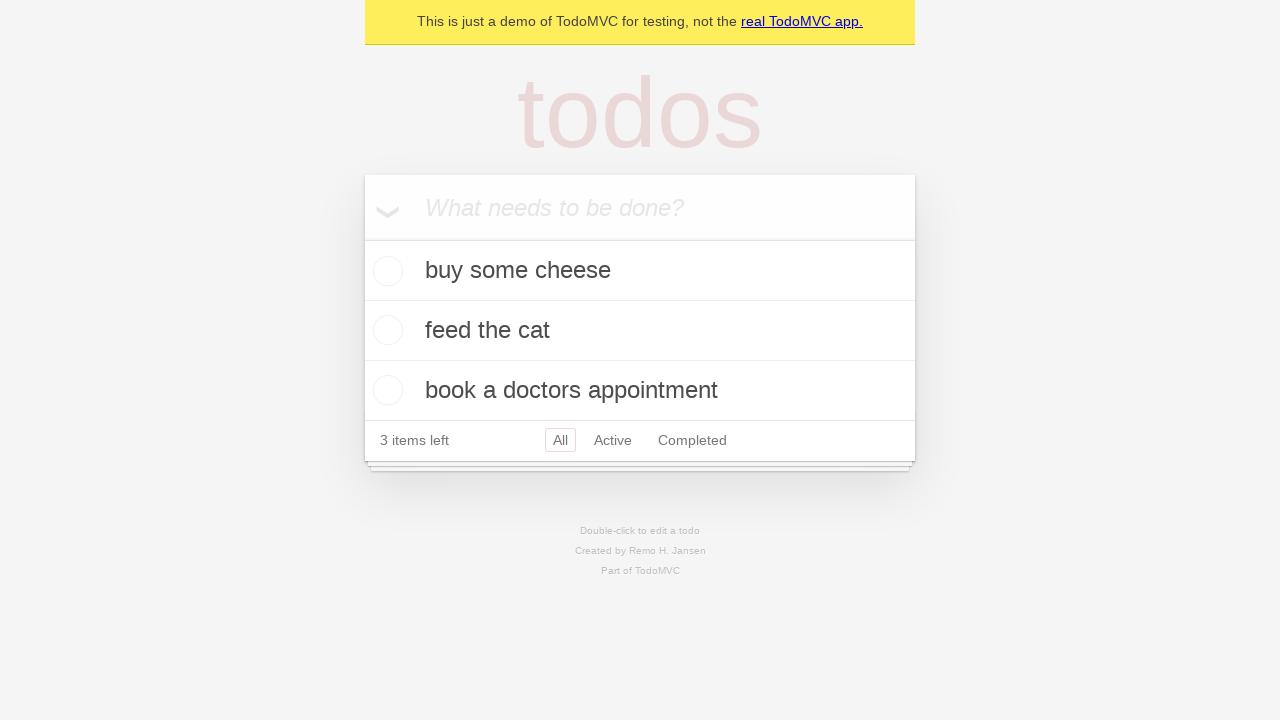

Double-clicked second todo item to enter edit mode at (640, 331) on internal:testid=[data-testid="todo-item"s] >> nth=1
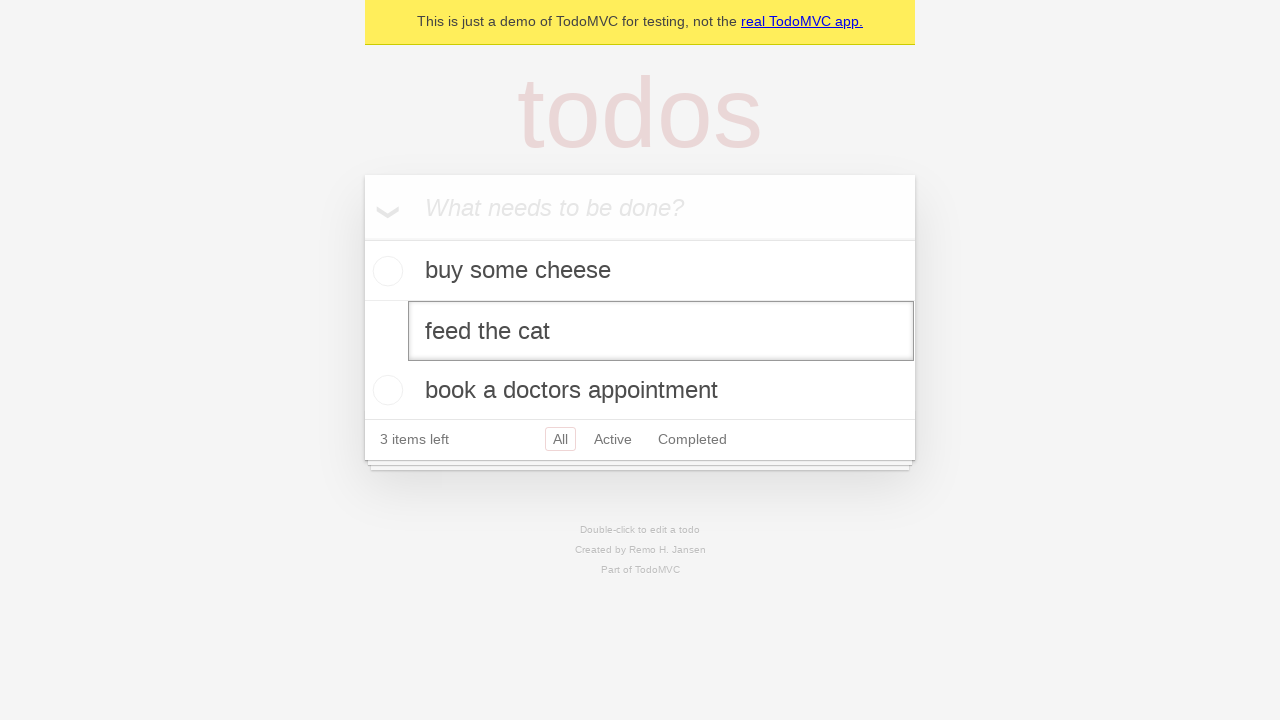

Filled edit field with text containing leading and trailing whitespace on internal:testid=[data-testid="todo-item"s] >> nth=1 >> internal:role=textbox[nam
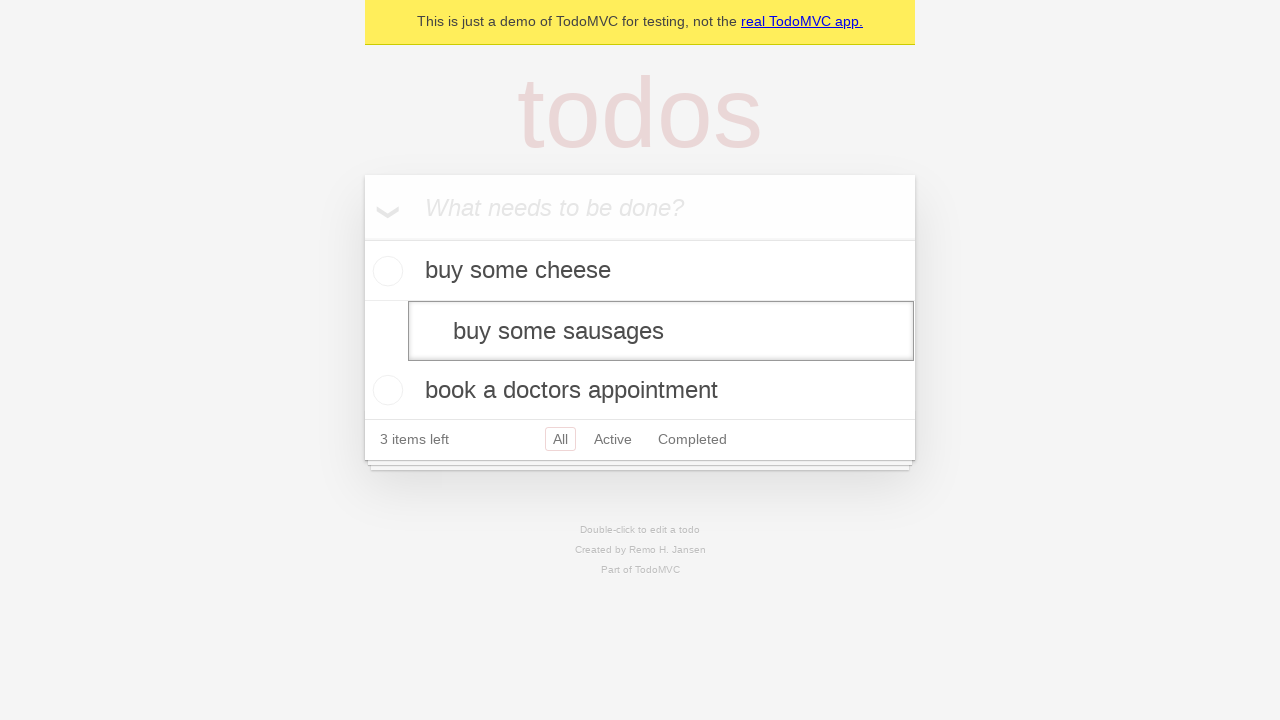

Pressed Enter to submit the edited todo text on internal:testid=[data-testid="todo-item"s] >> nth=1 >> internal:role=textbox[nam
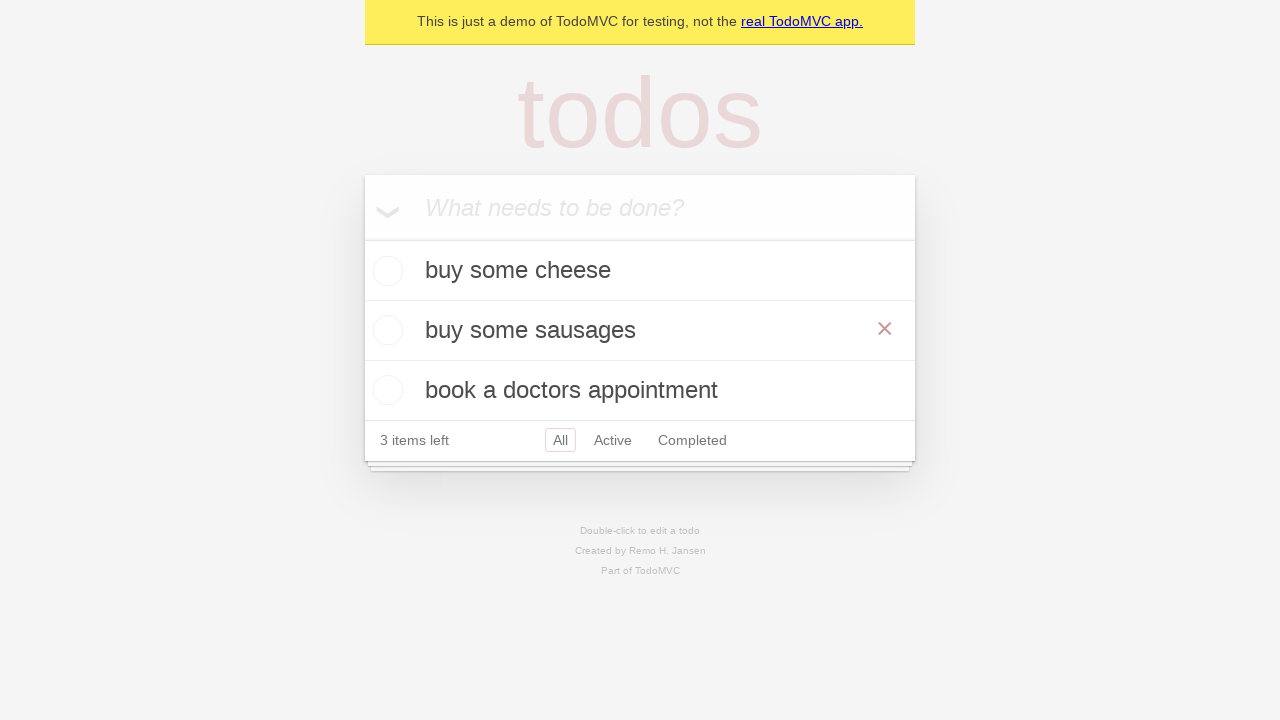

Waited for edit operation to complete
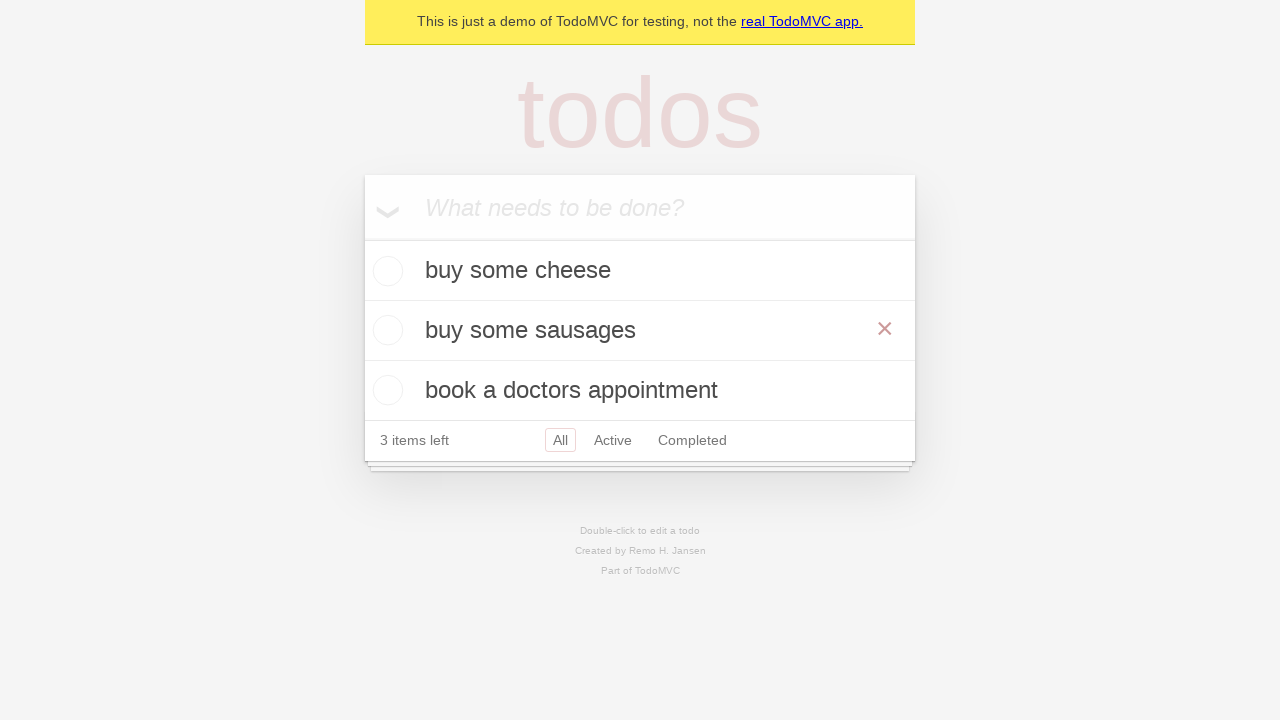

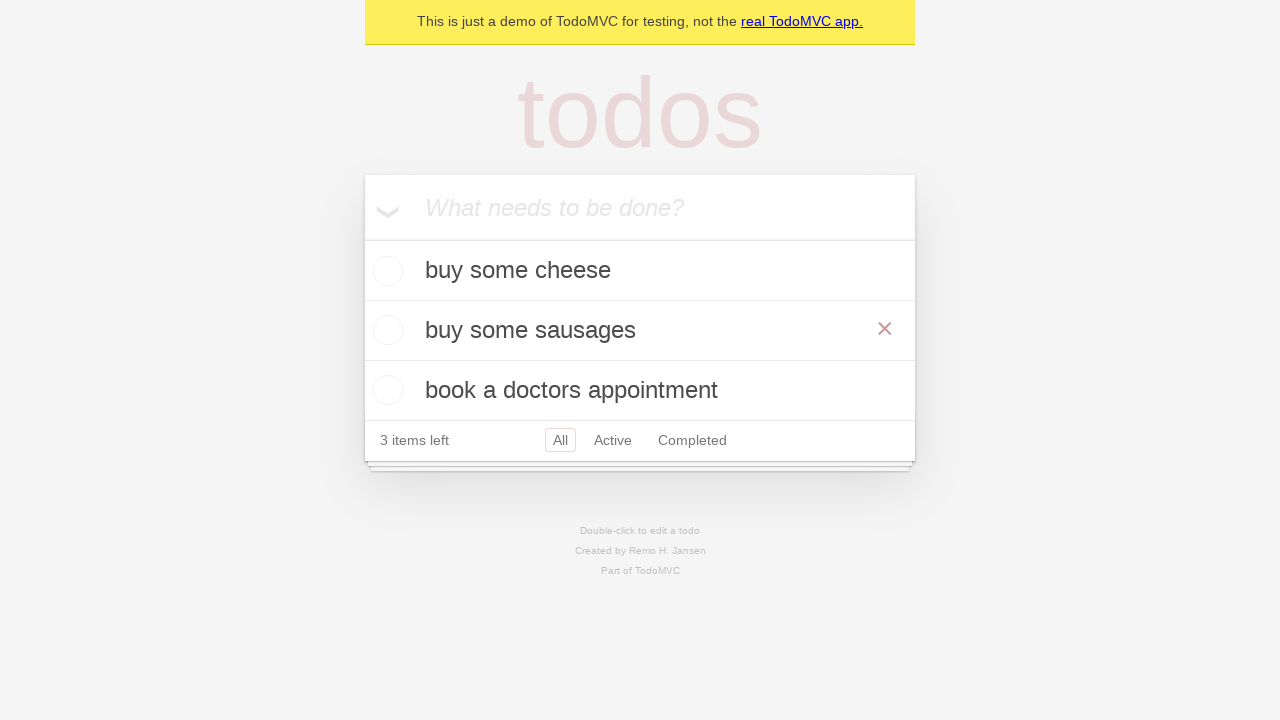